Navigates through Live menu to the Microsite section

Starting URL: https://366pi.tech

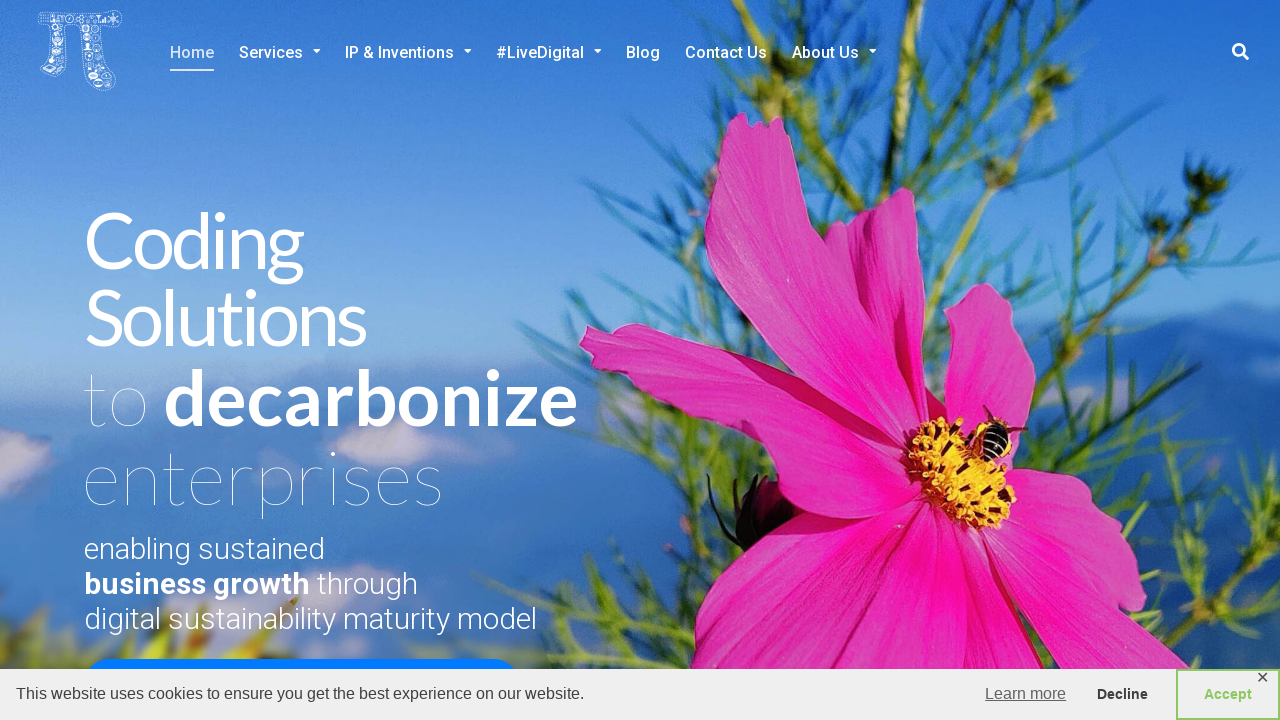

Clicked on Live menu item at (548, 53) on xpath=//*[@id='menu-item-1822']/a
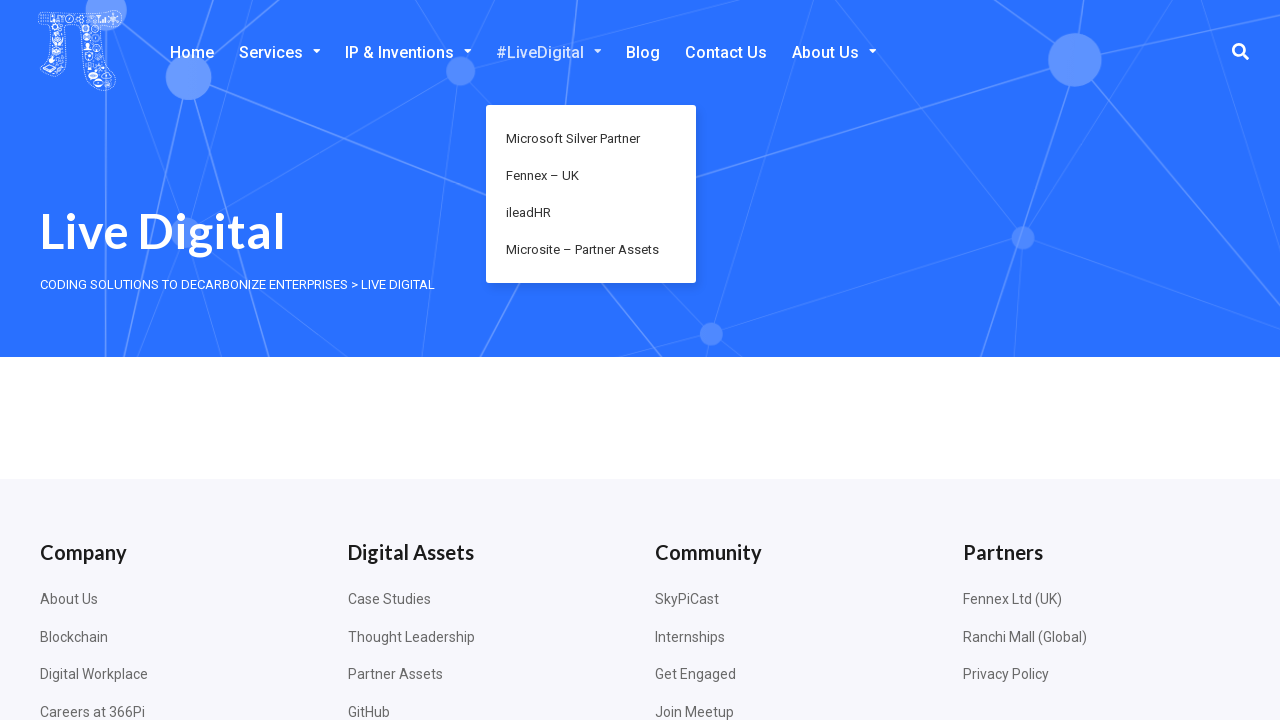

Clicked on Microsite option in Live menu at (591, 250) on xpath=//*[@id='menu-item-3851']/a
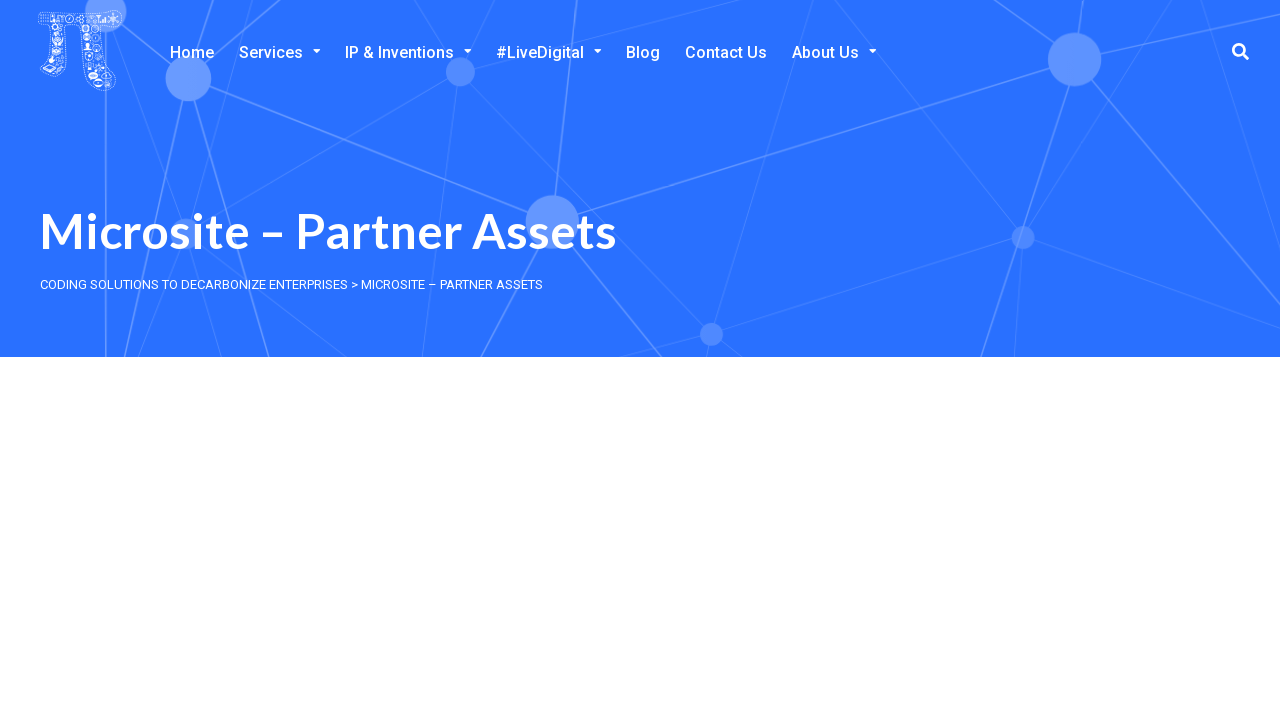

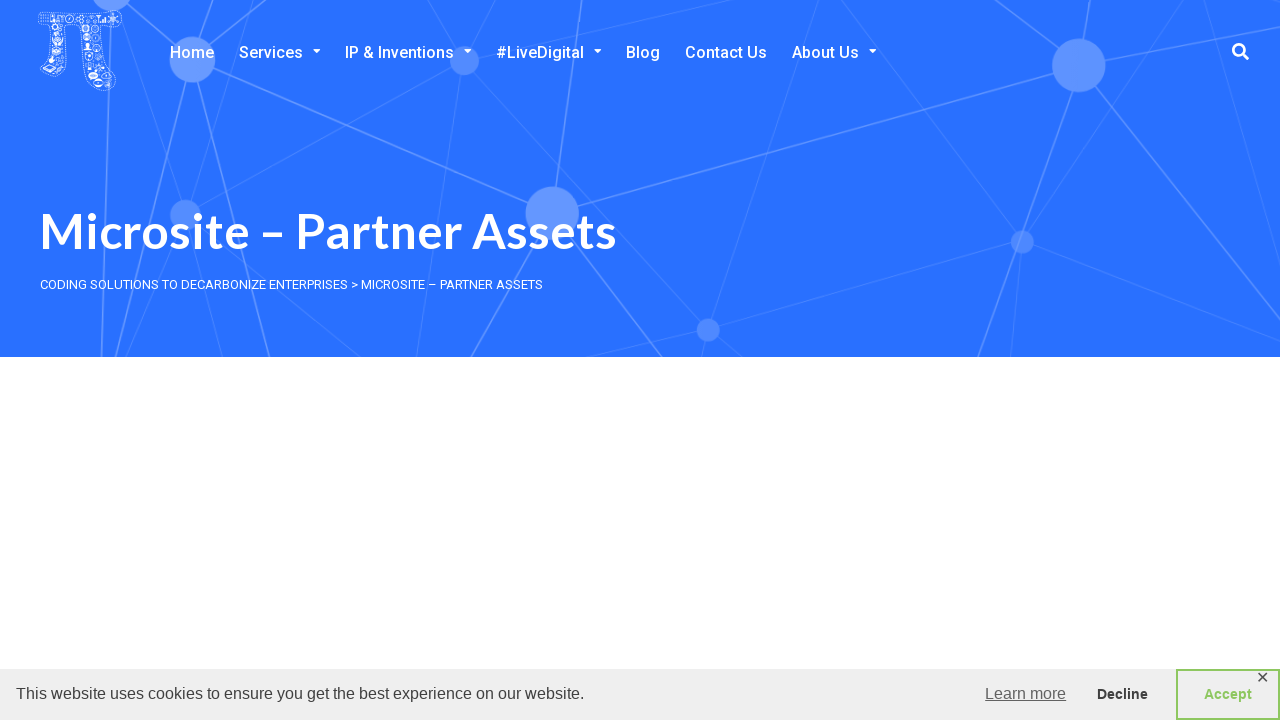